Tests browser window handling by opening new tabs and windows, then iterating through all window handles to verify functionality

Starting URL: https://demoqa.com/browser-windows

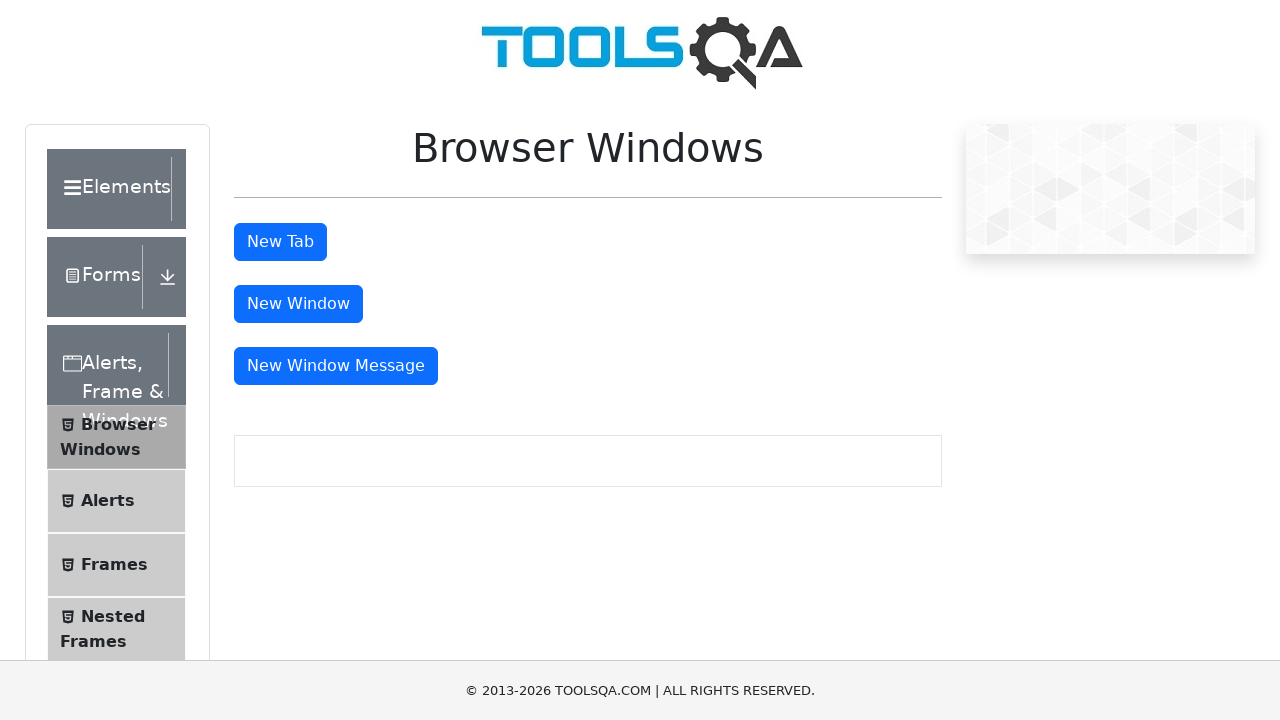

Clicked New Tab button at (280, 242) on #tabButton
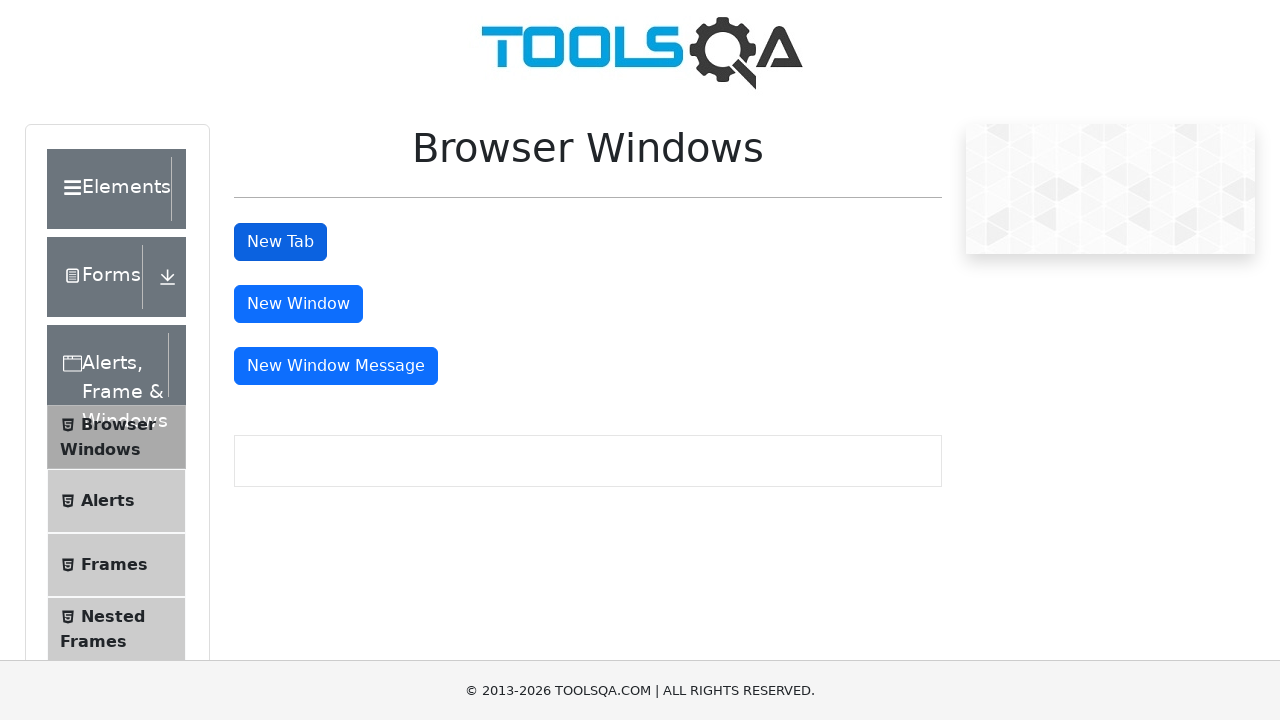

Clicked New Window button at (298, 304) on #windowButton
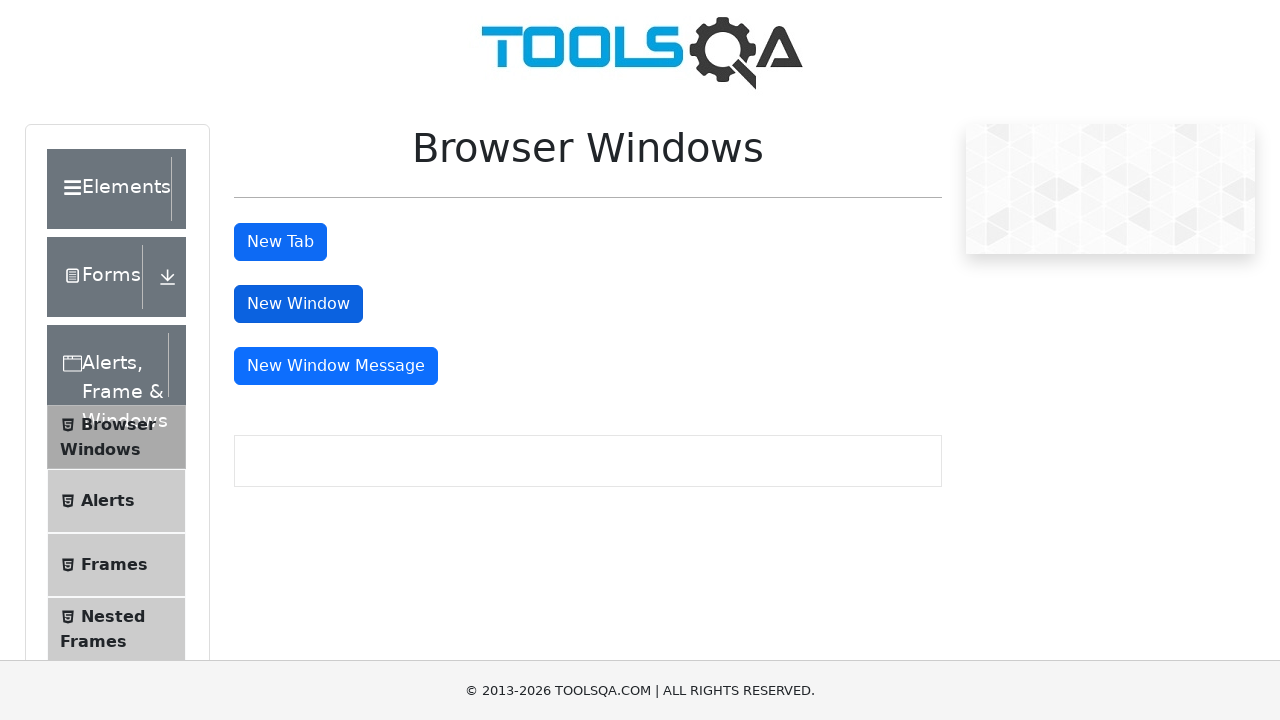

Retrieved all pages from browser context
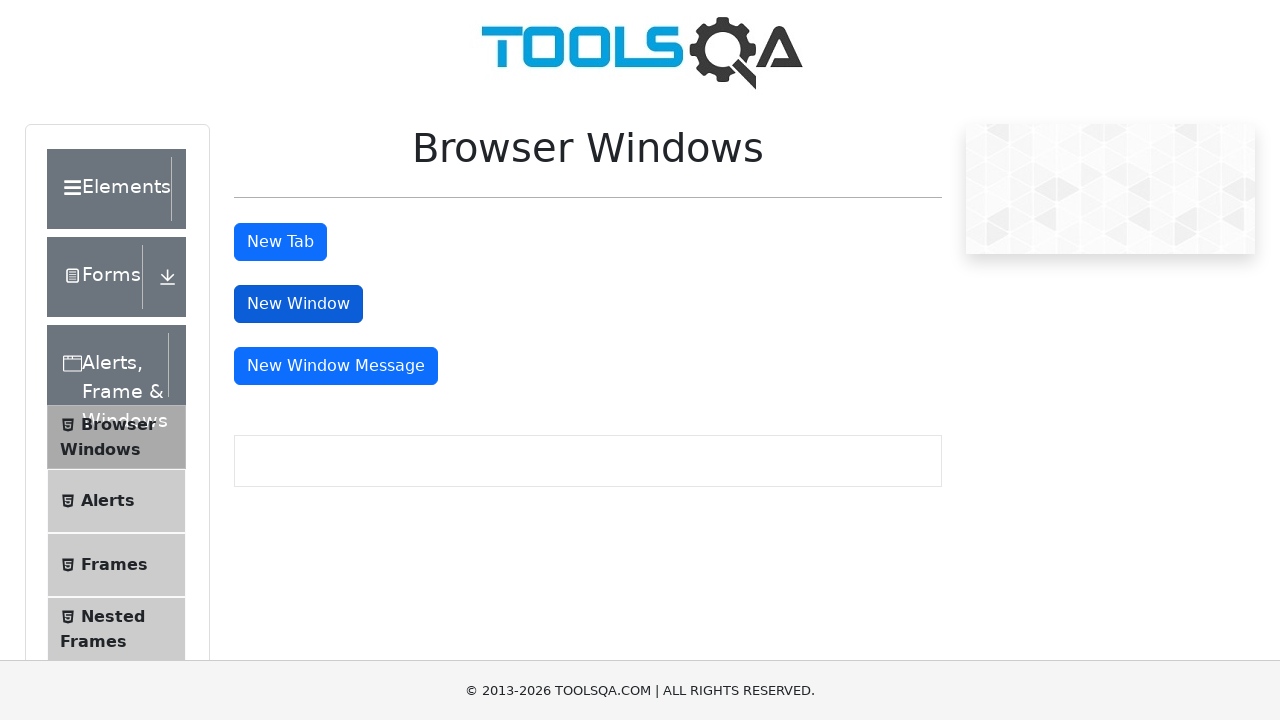

Checked page title: demosite
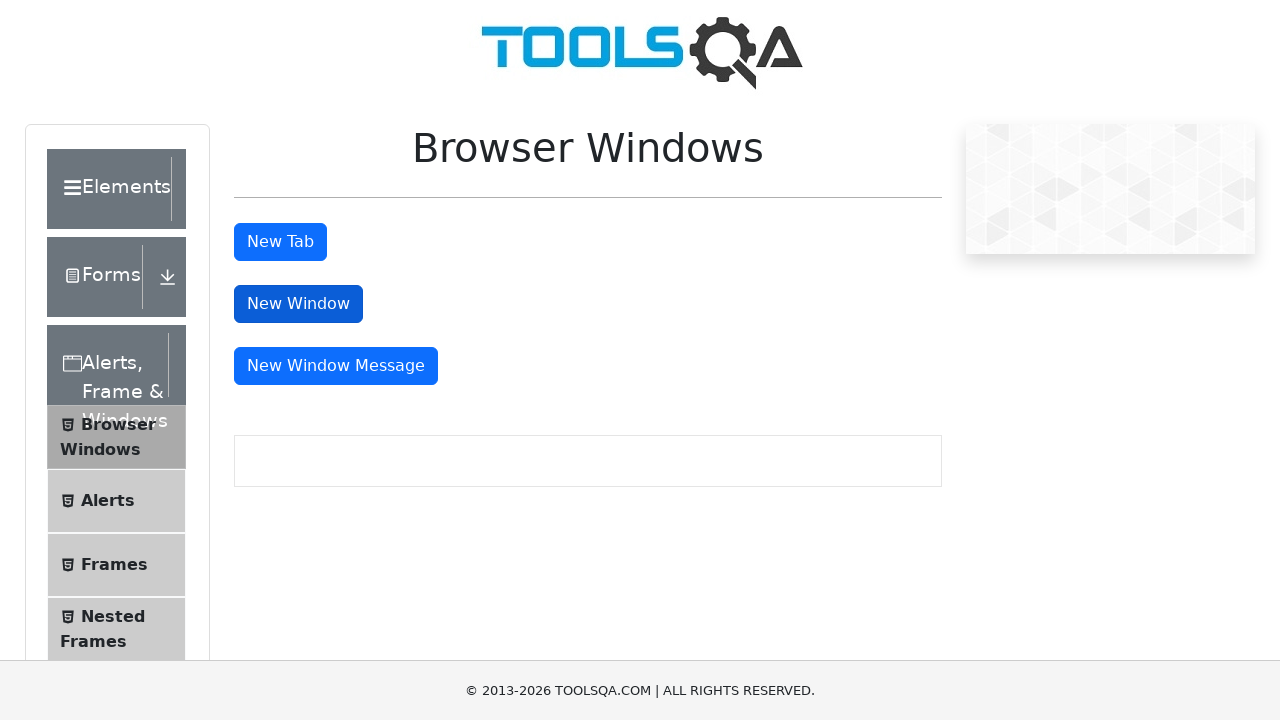

Checked page title: 
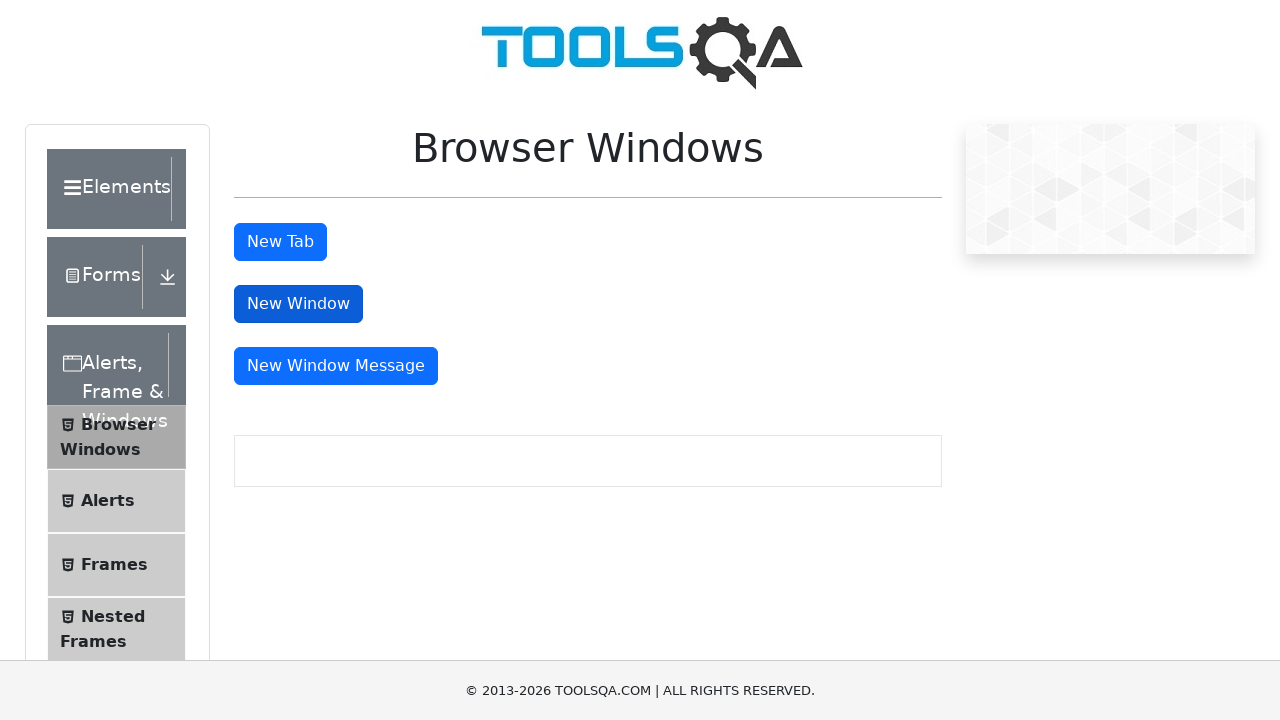

Checked page title: 
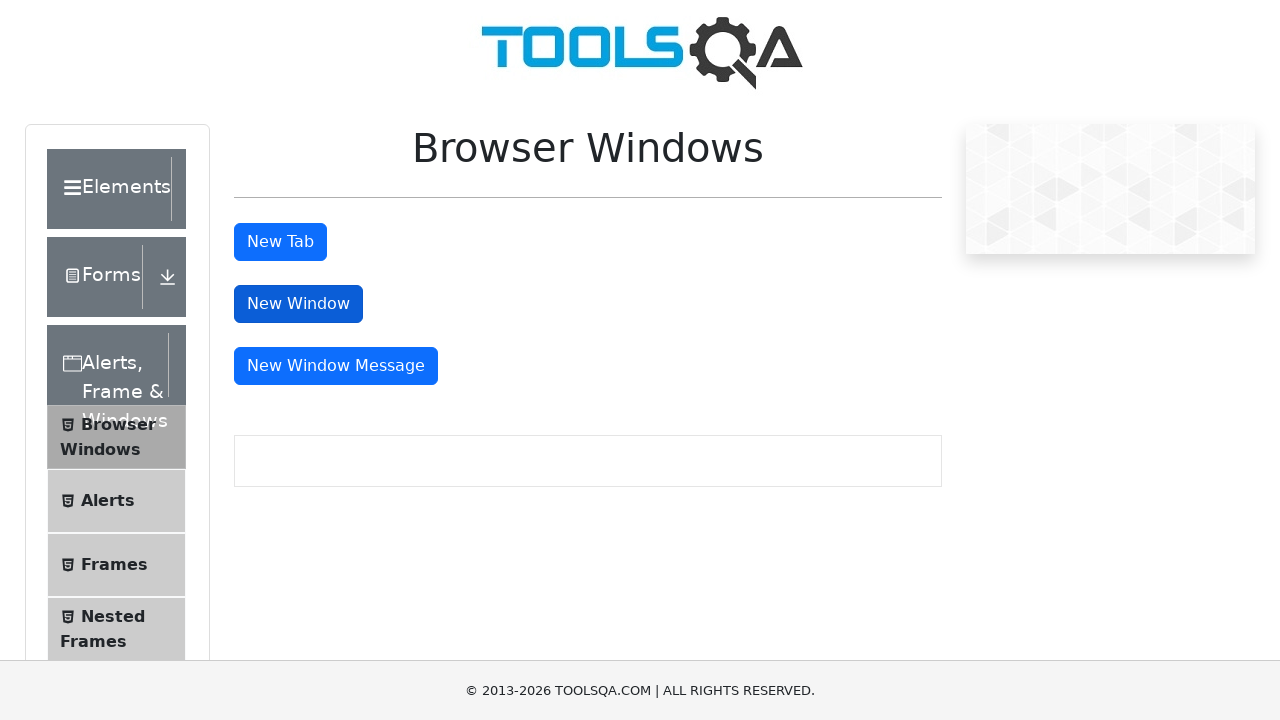

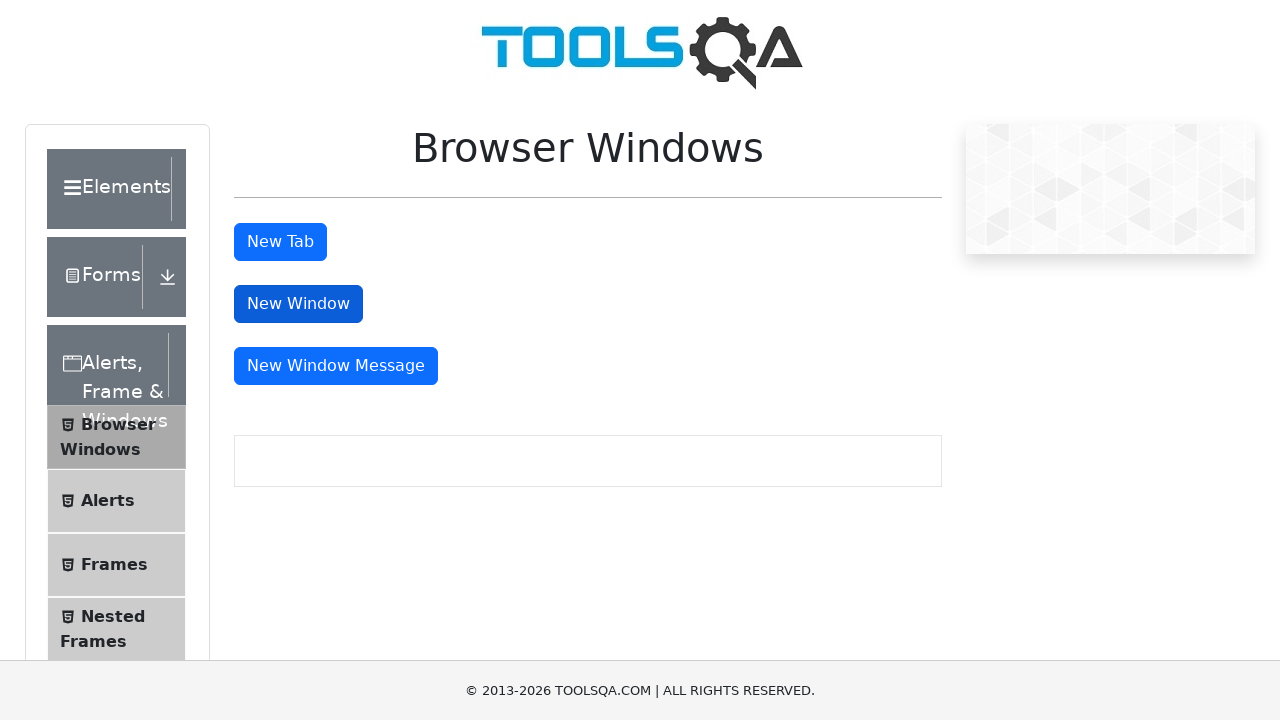